Navigates to Rahul Shetty Academy homepage and verifies the page loads by checking the title and URL are accessible.

Starting URL: http://www.rahulshettyacademy.com/

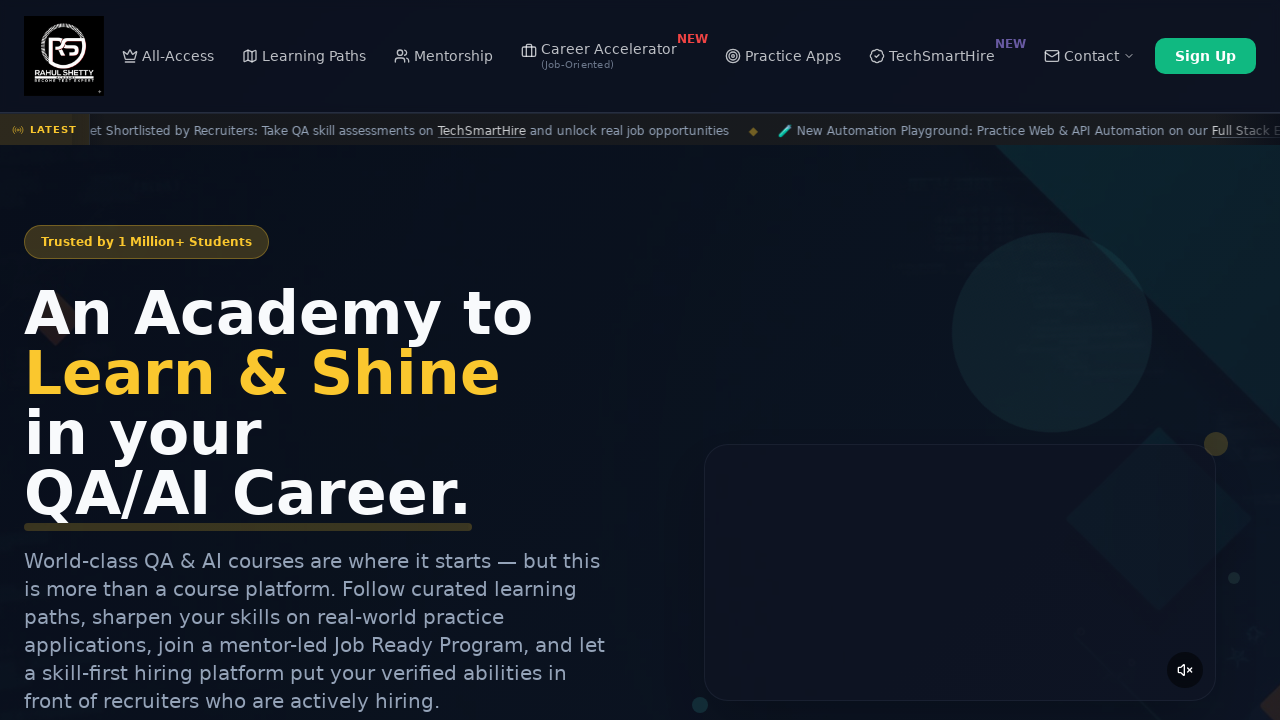

Page loaded - DOM content ready
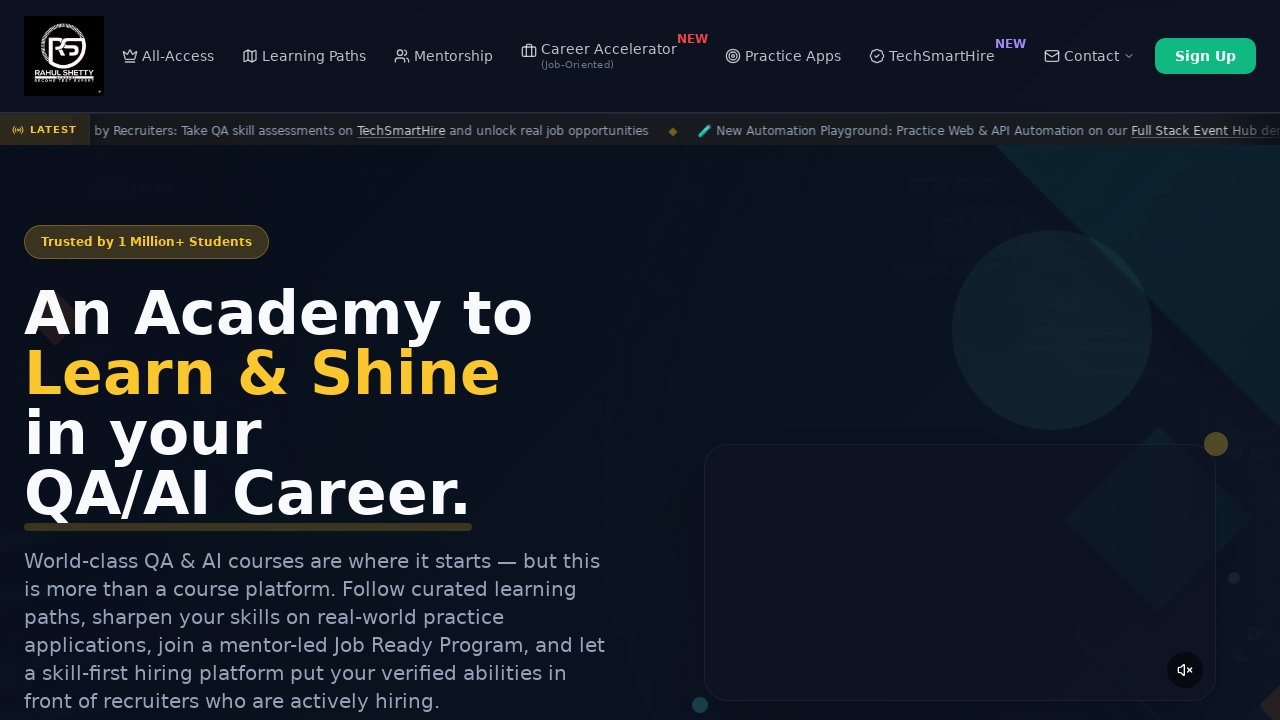

Retrieved page title: 'Rahul Shetty Academy | QA Automation, Playwright, AI Testing & Online Training'
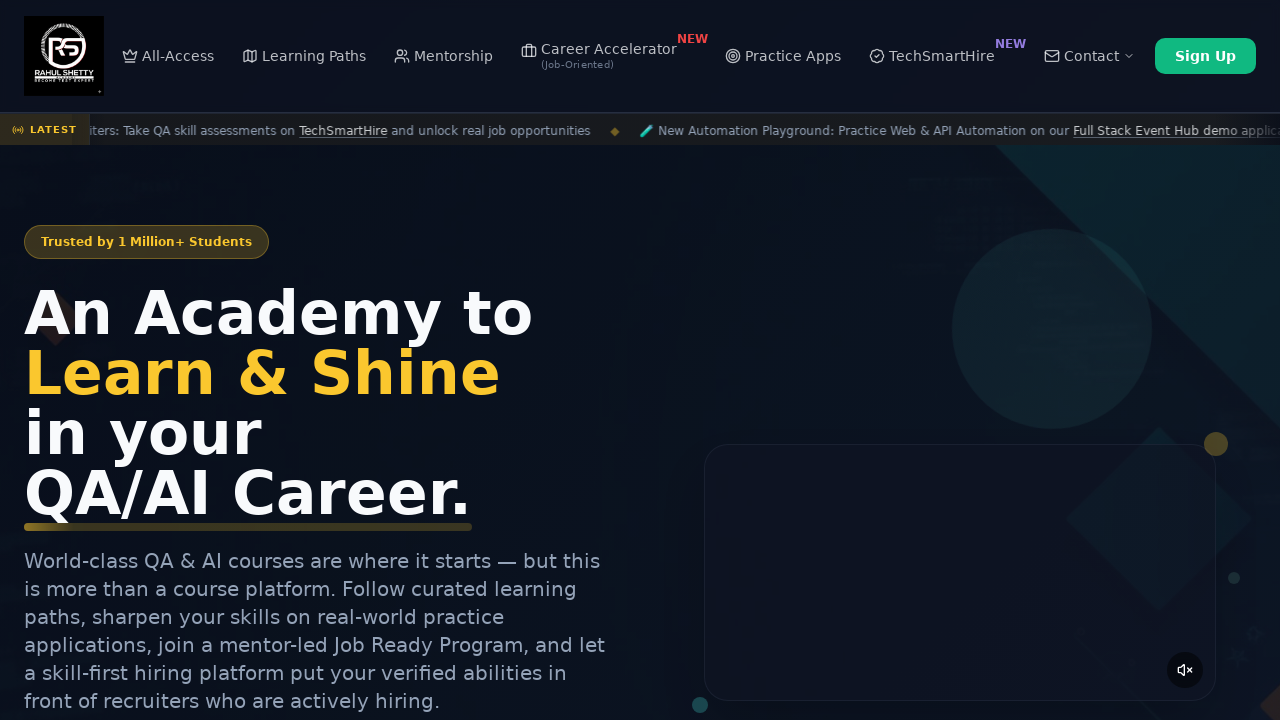

Retrieved current URL: 'https://rahulshettyacademy.com/'
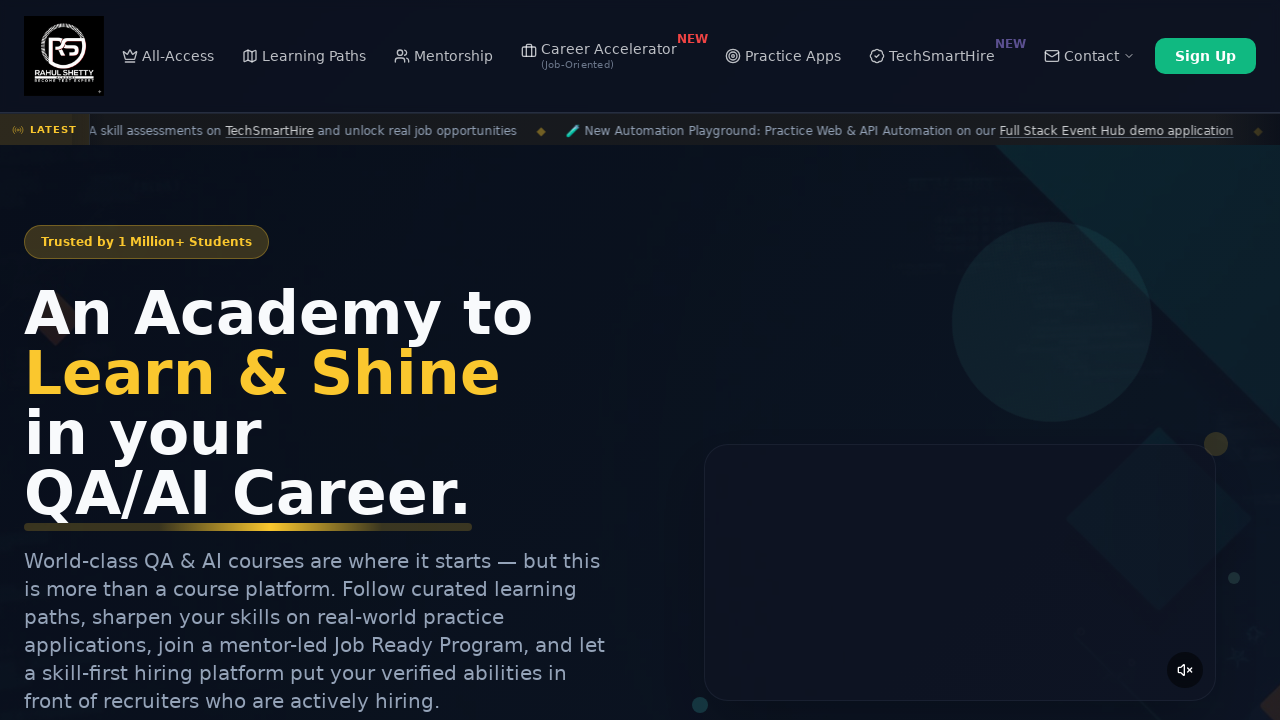

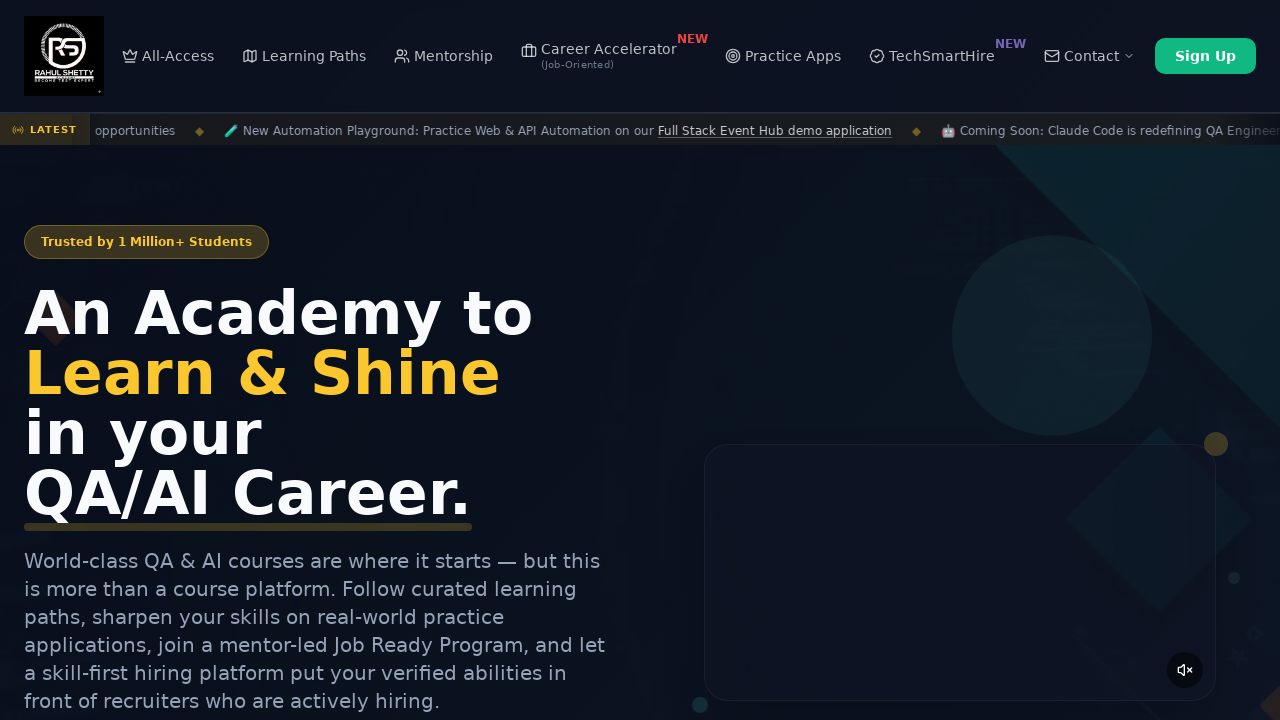